Tests drag and drop file upload functionality on SVGOMG by creating an SVG file in memory and dropping it onto the page overlay

Starting URL: https://svgomg.net/

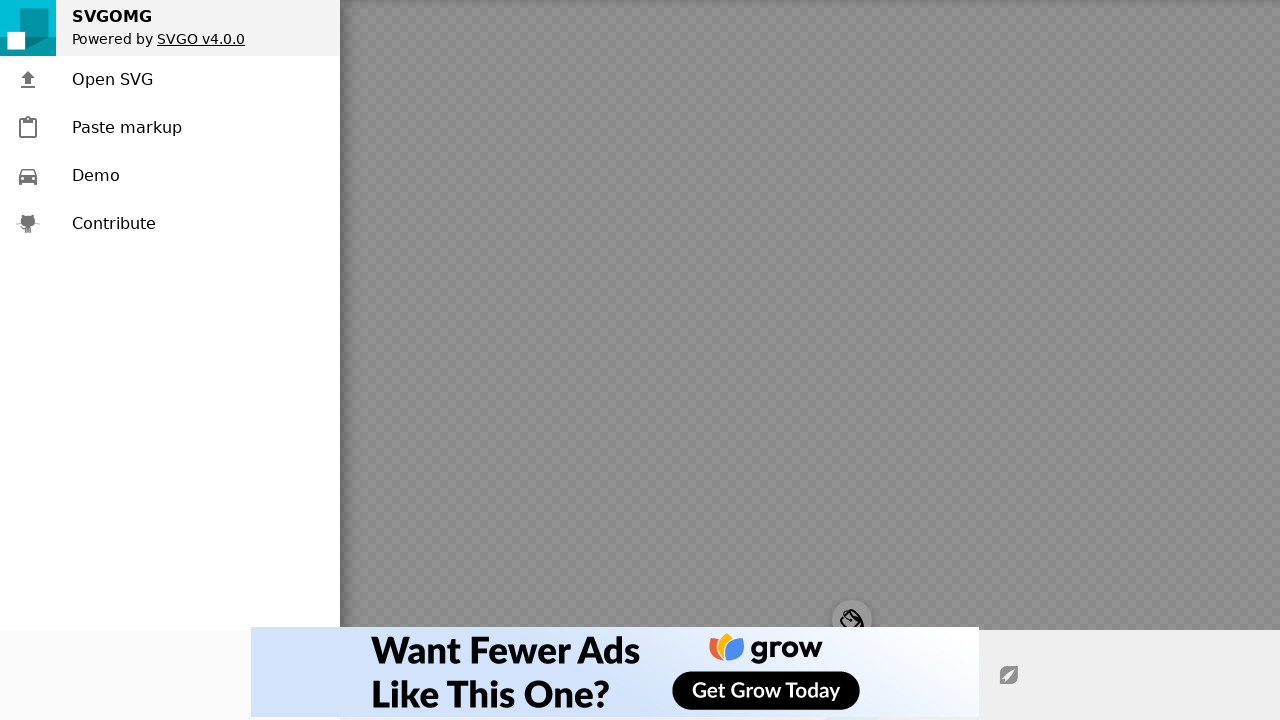

Created SVG content with a red circle
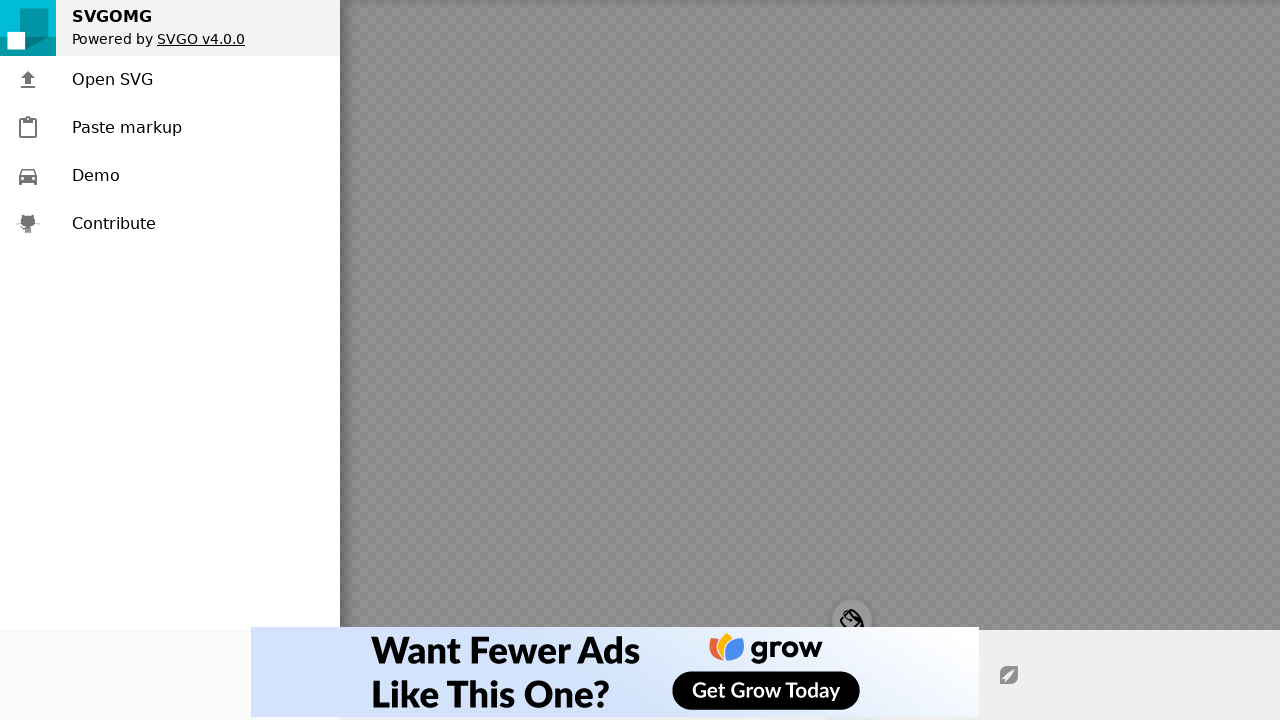

Created DataTransfer object with SVG file
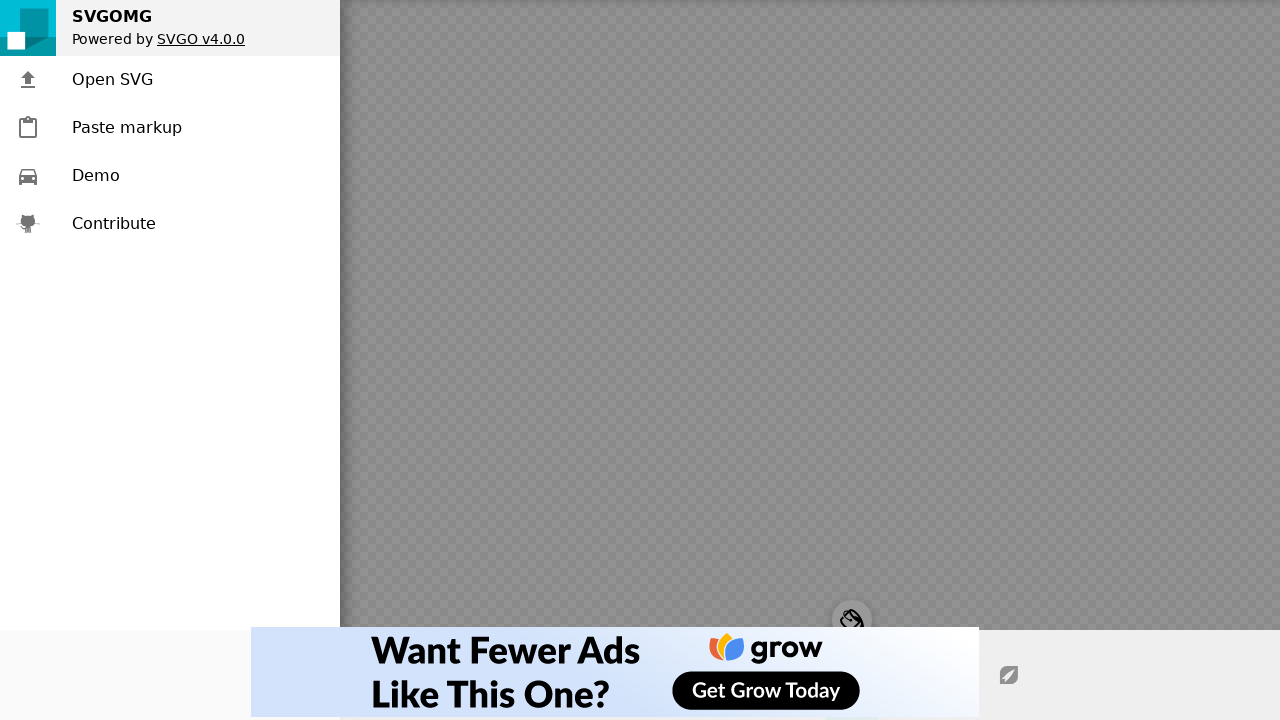

Dispatched drop event on overlay element
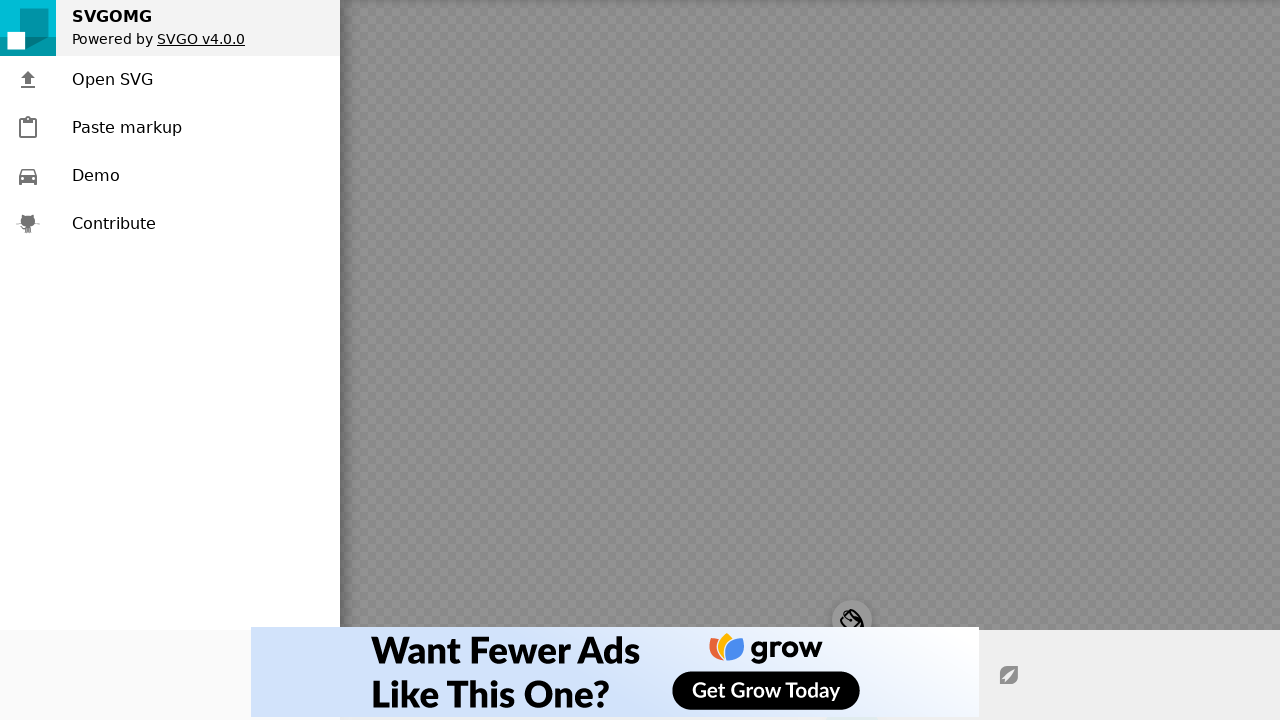

SVG file processed and rendered on page
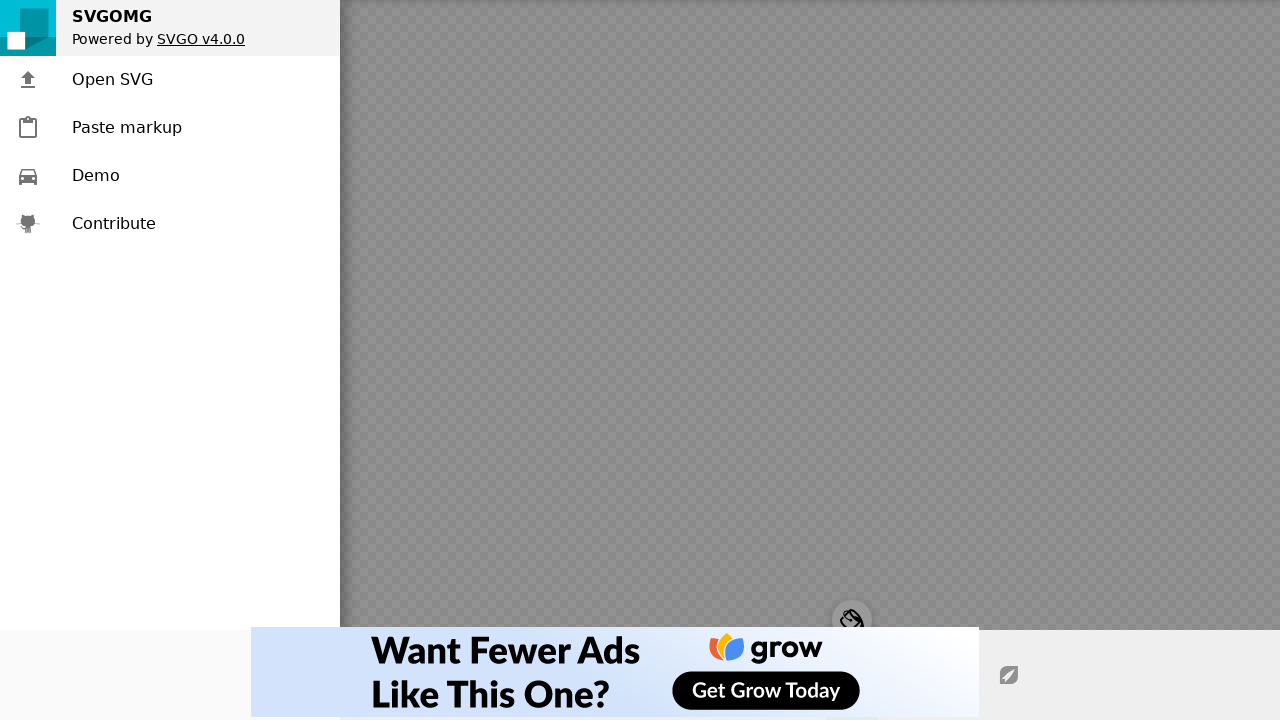

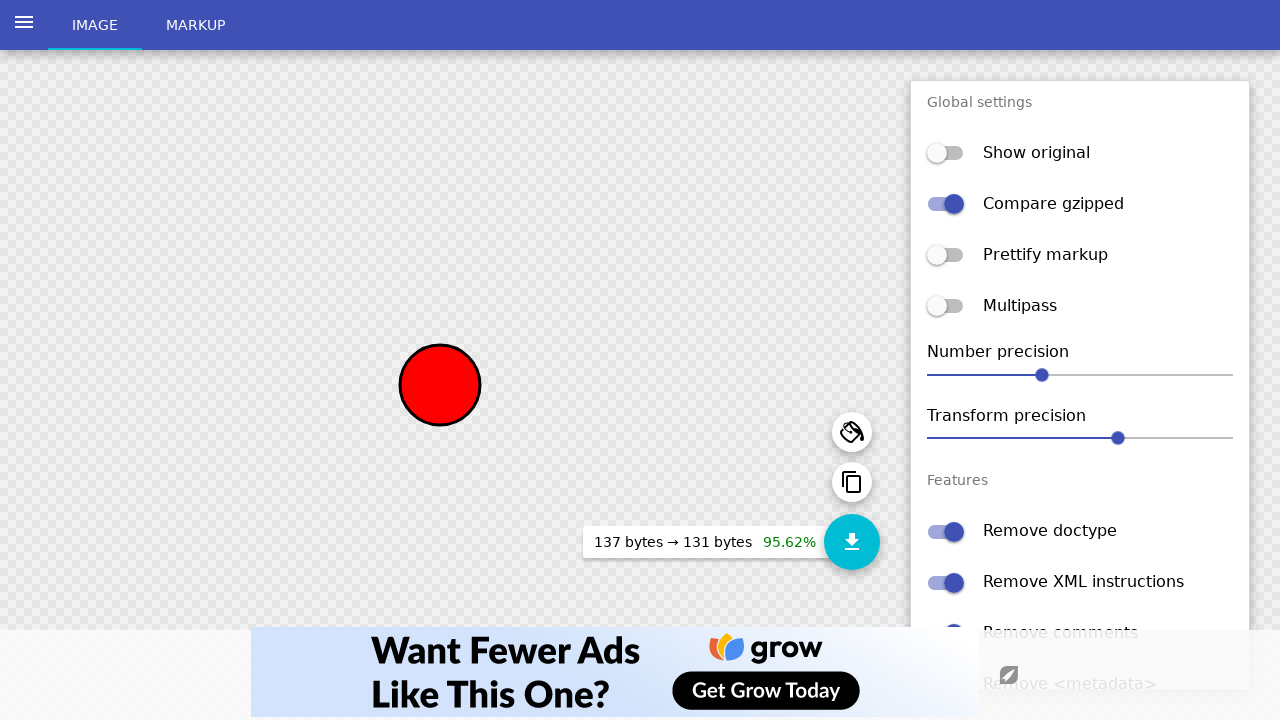